Tests a login flow including password reset functionality, demonstrating incorrect login attempt, password recovery process, and successful login with the correct credentials

Starting URL: https://rahulshettyacademy.com/locatorspractice/

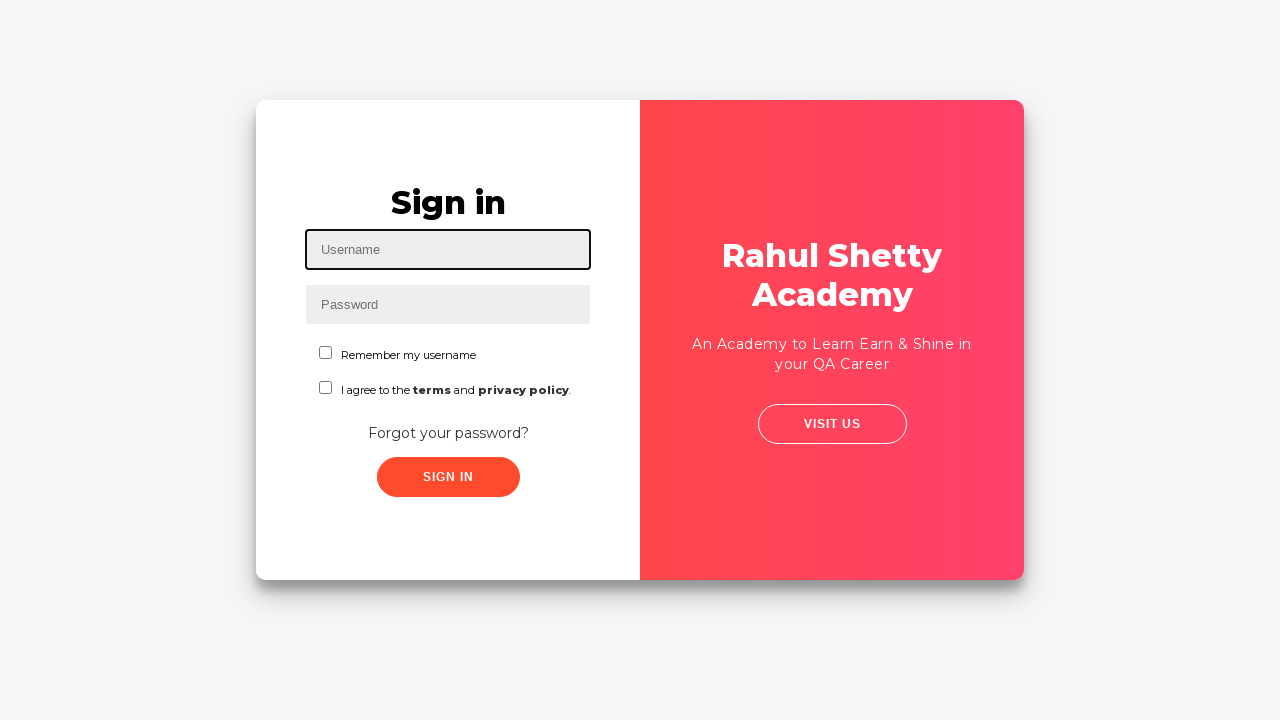

Filled username field with 'rahul' on #inputUsername
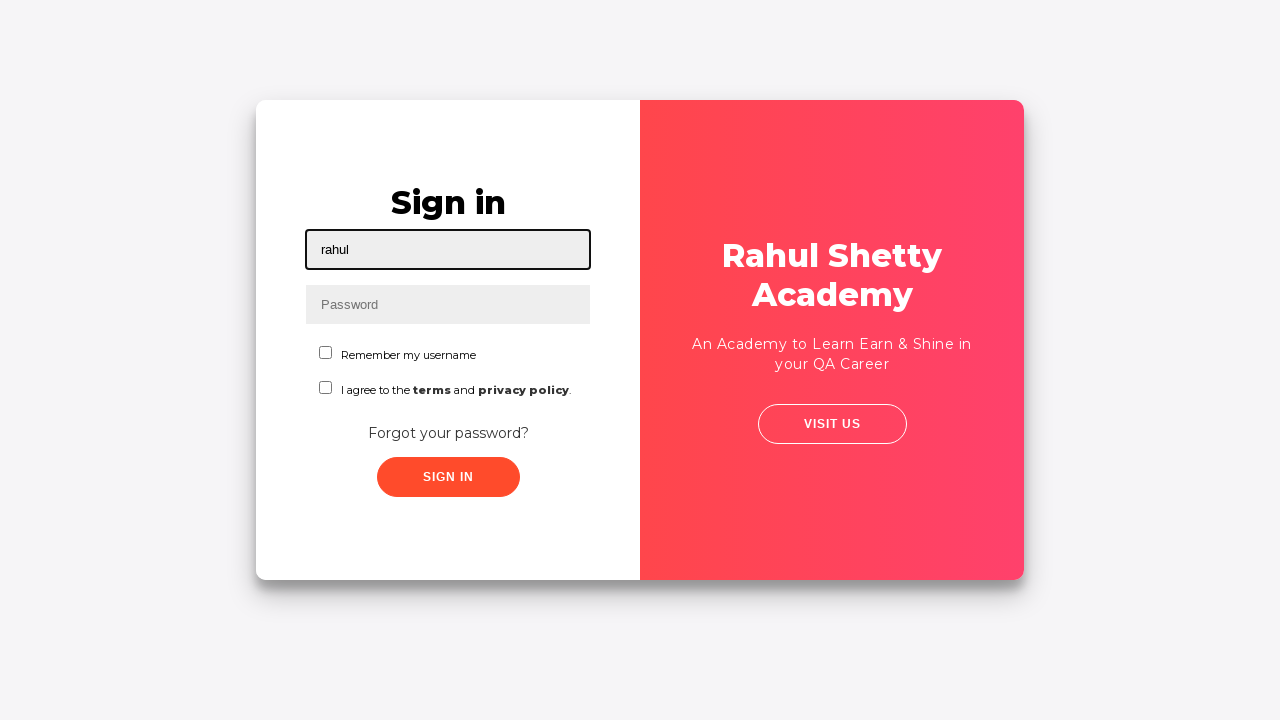

Filled password field with incorrect password 'hello123' on input[name='inputPassword']
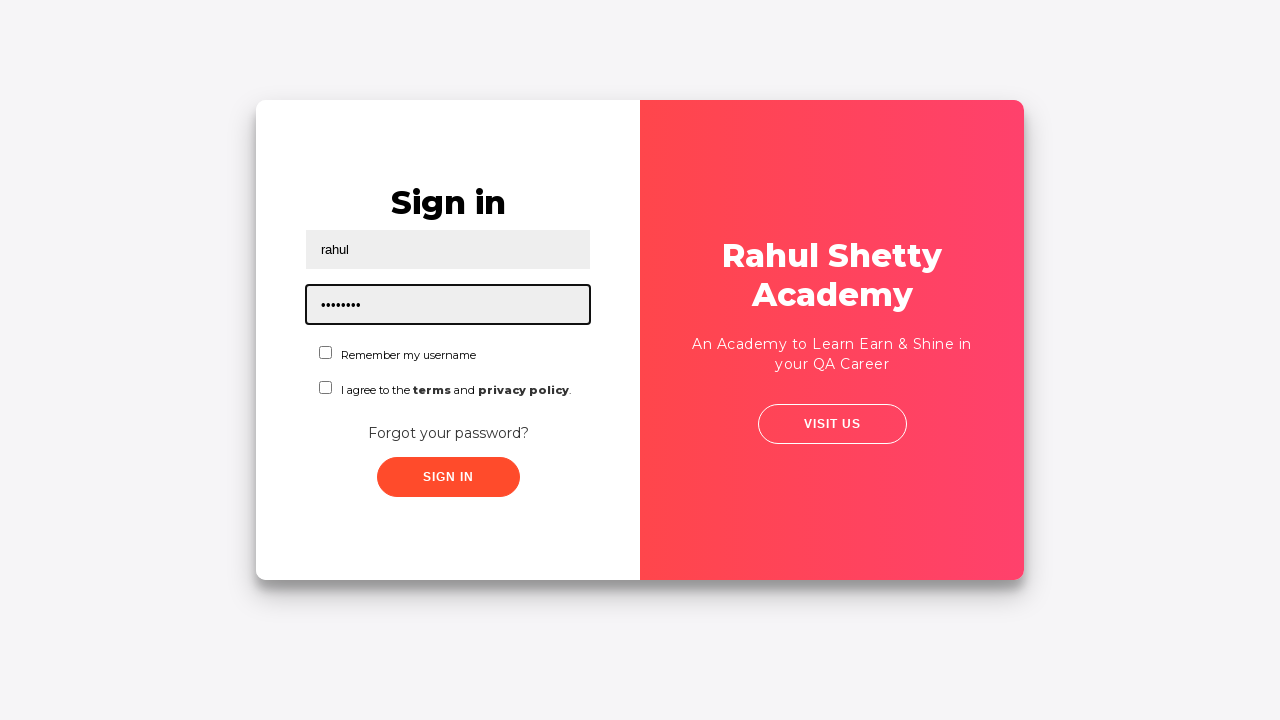

Clicked sign in button with incorrect credentials at (448, 477) on .signInBtn
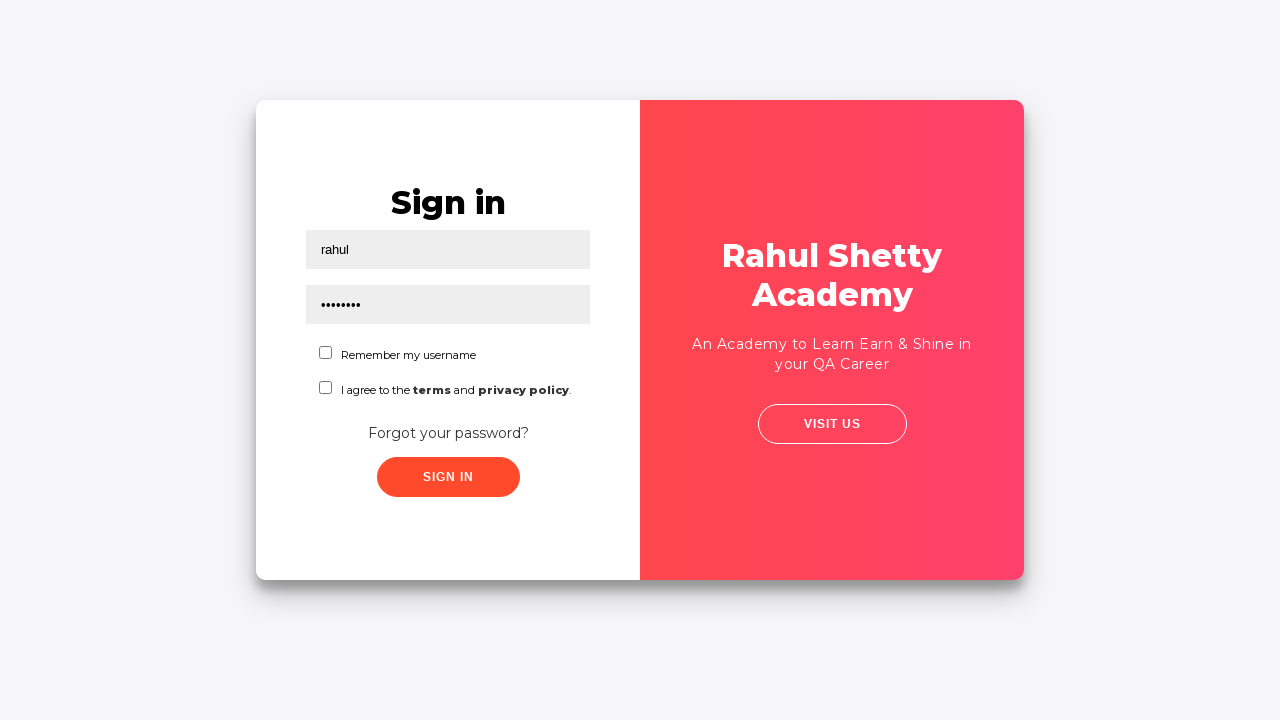

Clicked 'Forgot your password?' link at (448, 433) on text='Forgot your password?'
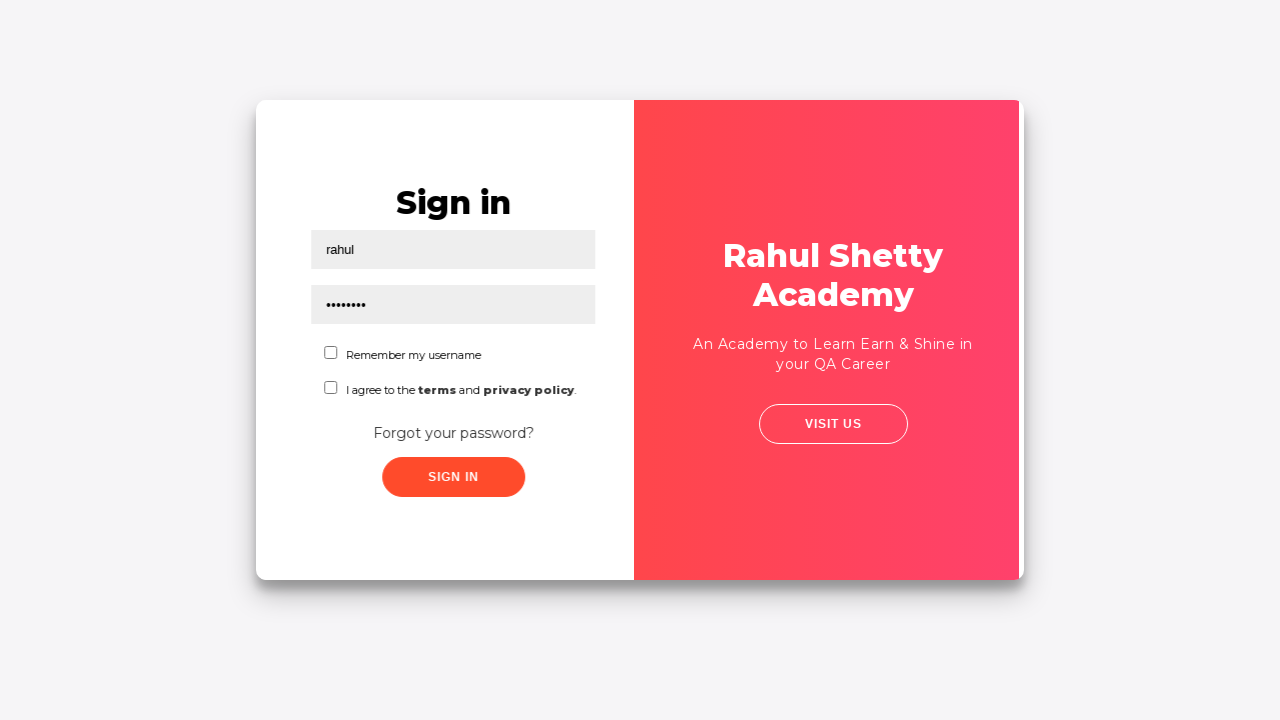

Waited for password reset form to load
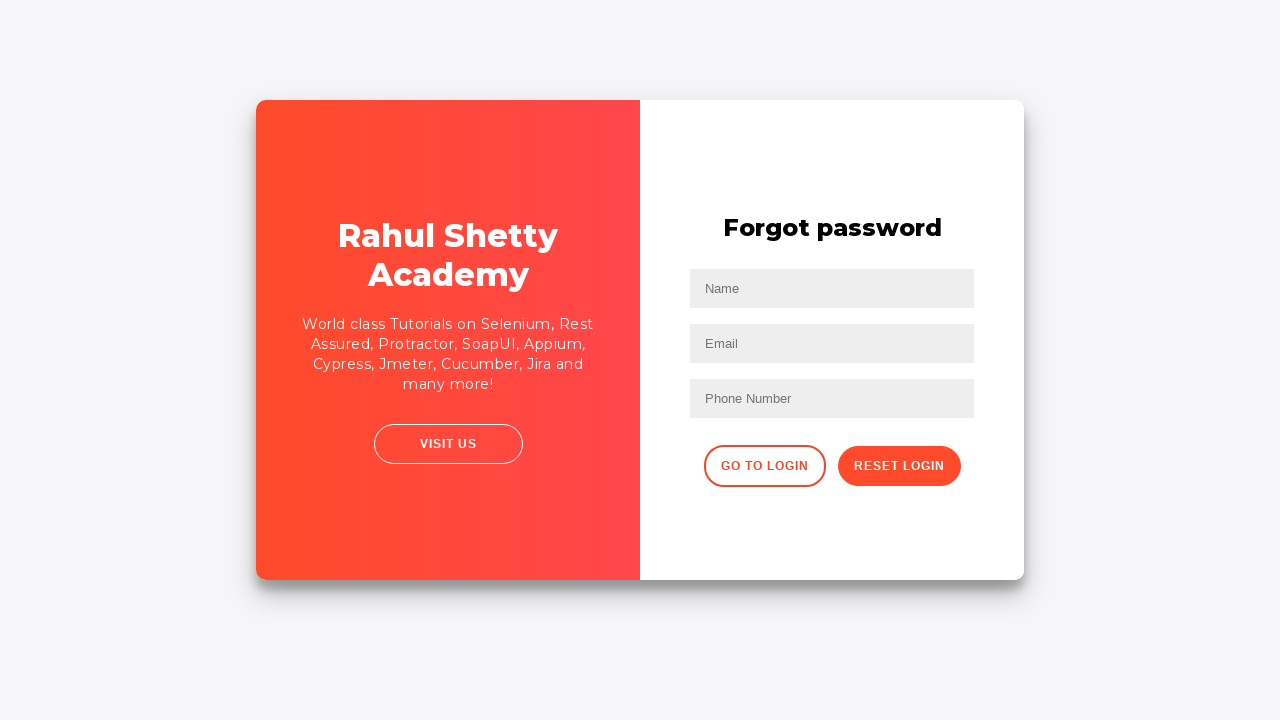

Filled name field with 'John' in password reset form on input[placeholder='Name']
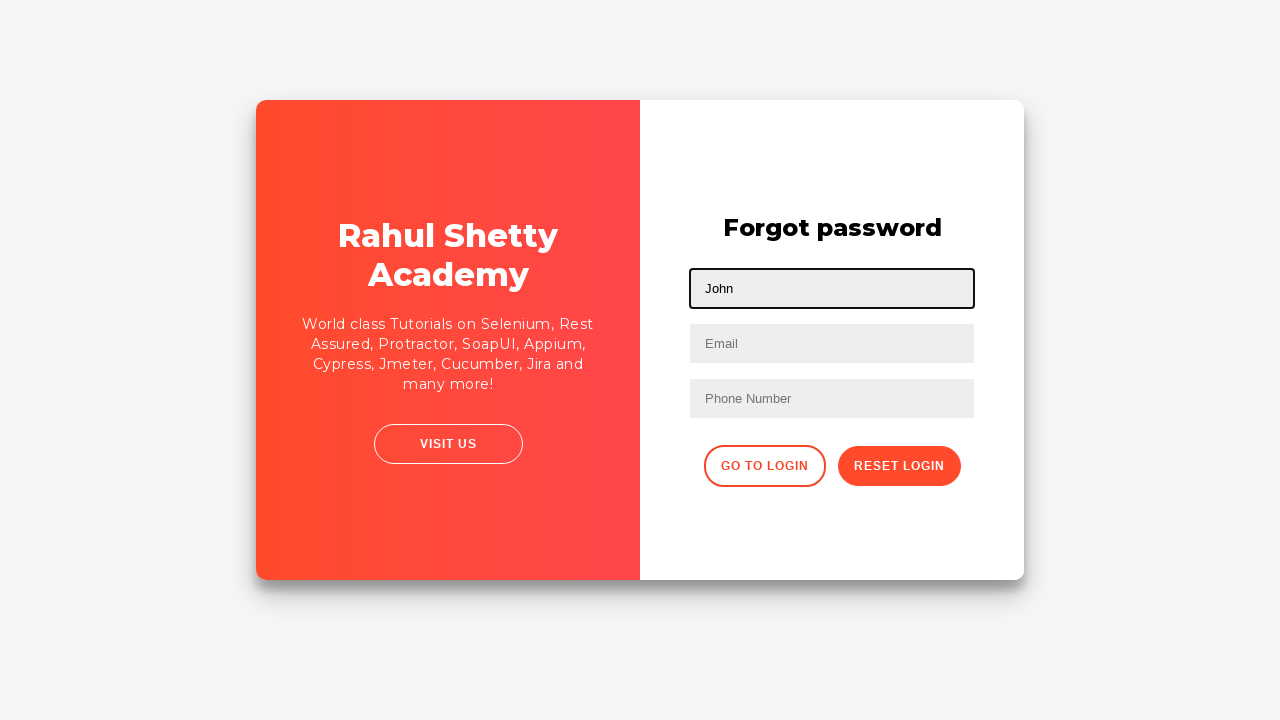

Filled email field with 'john@rsa.com' on input[placeholder='Email']
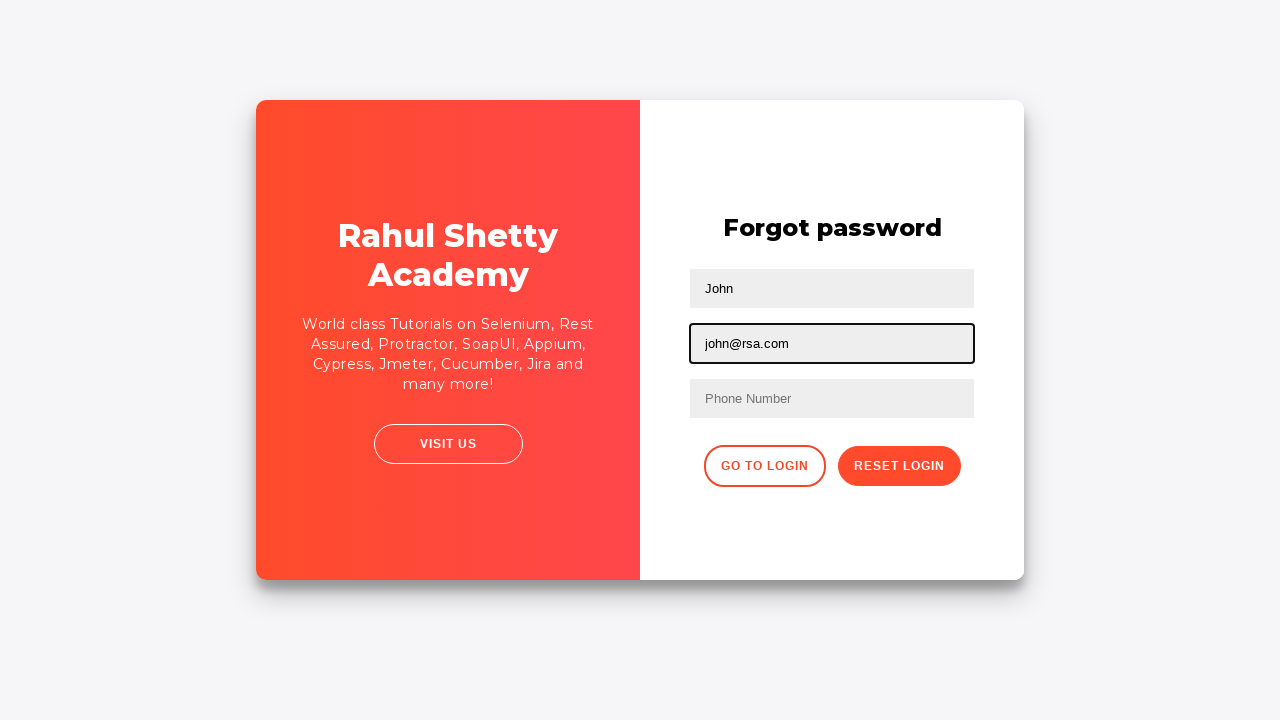

Filled second email field with 'john@gmail.com' on input[type='text']:nth-child(3)
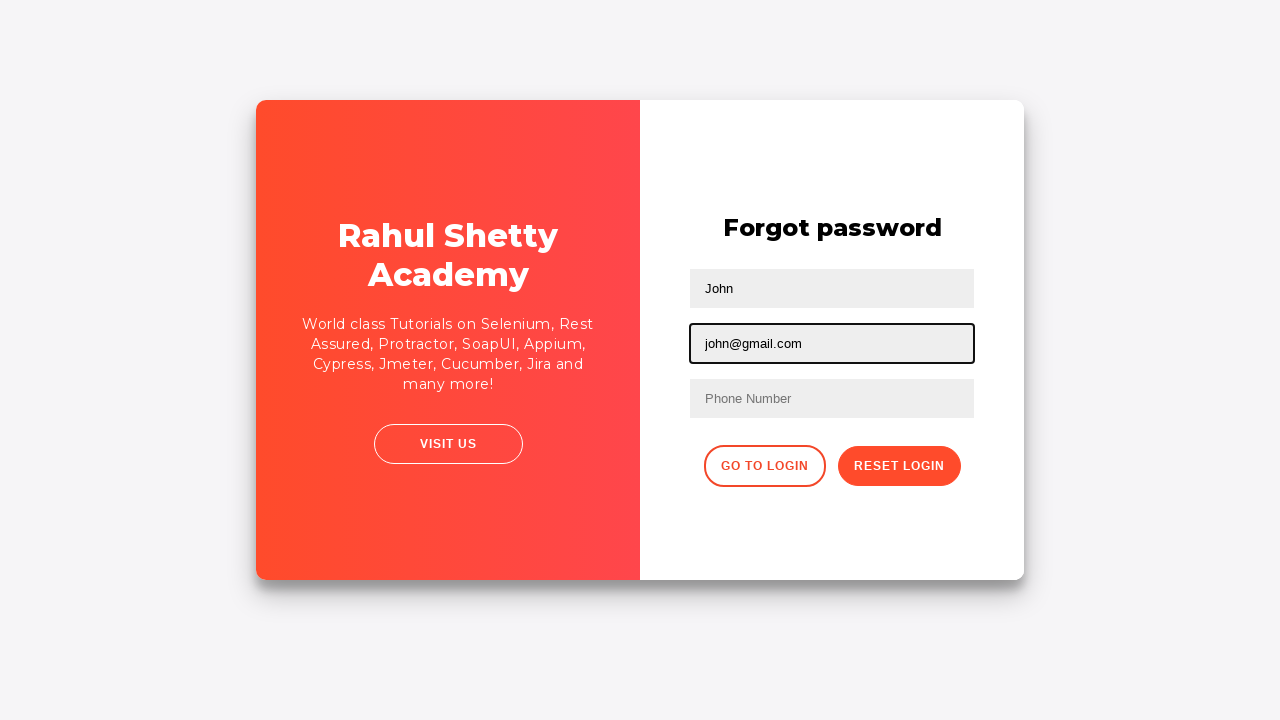

Filled phone number field with '8976453678' on //form/input[3]
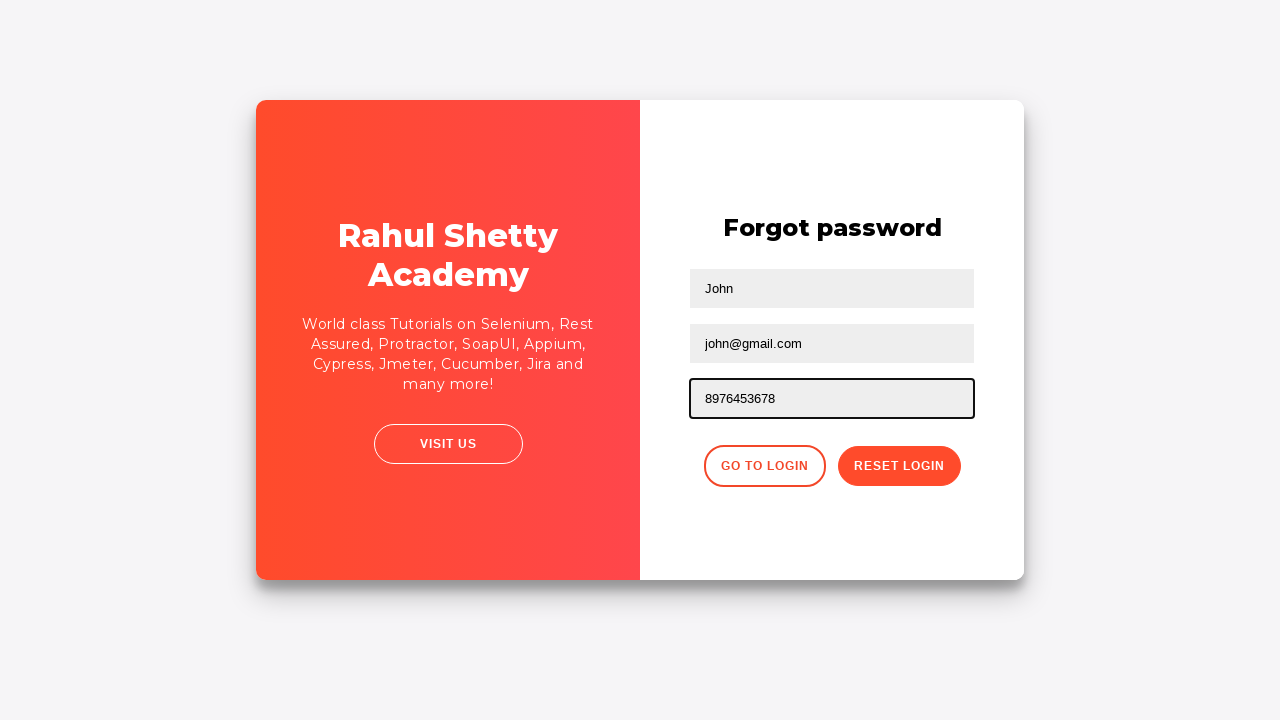

Clicked reset password button at (899, 466) on .reset-pwd-btn
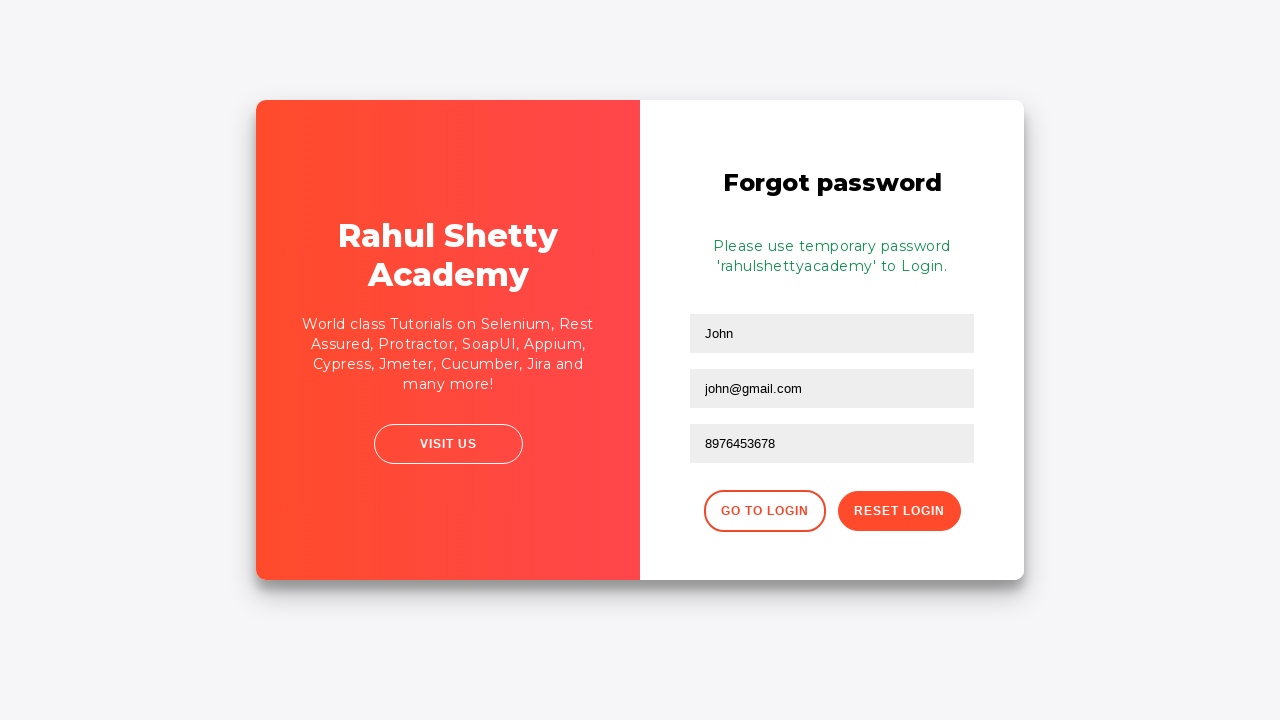

Clicked button to return to login form at (764, 511) on xpath=//div[@class='forgot-pwd-btn-conainer']/button[1]
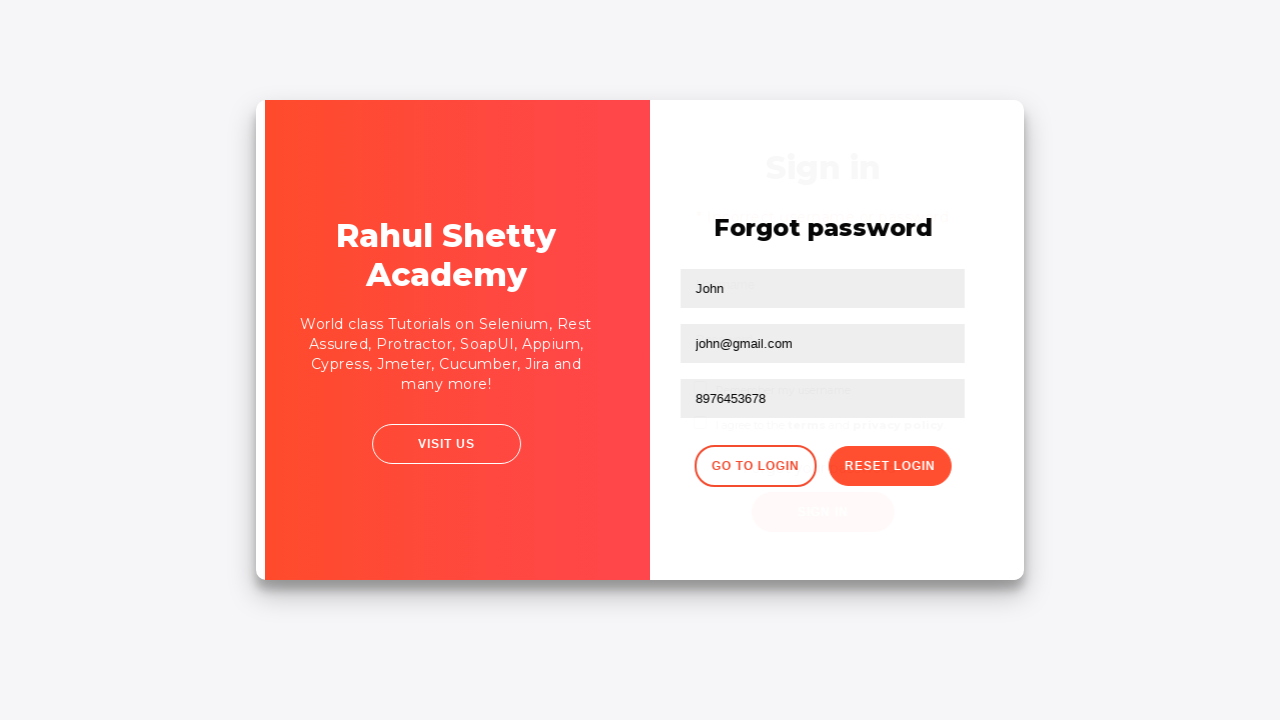

Waited for login form to load
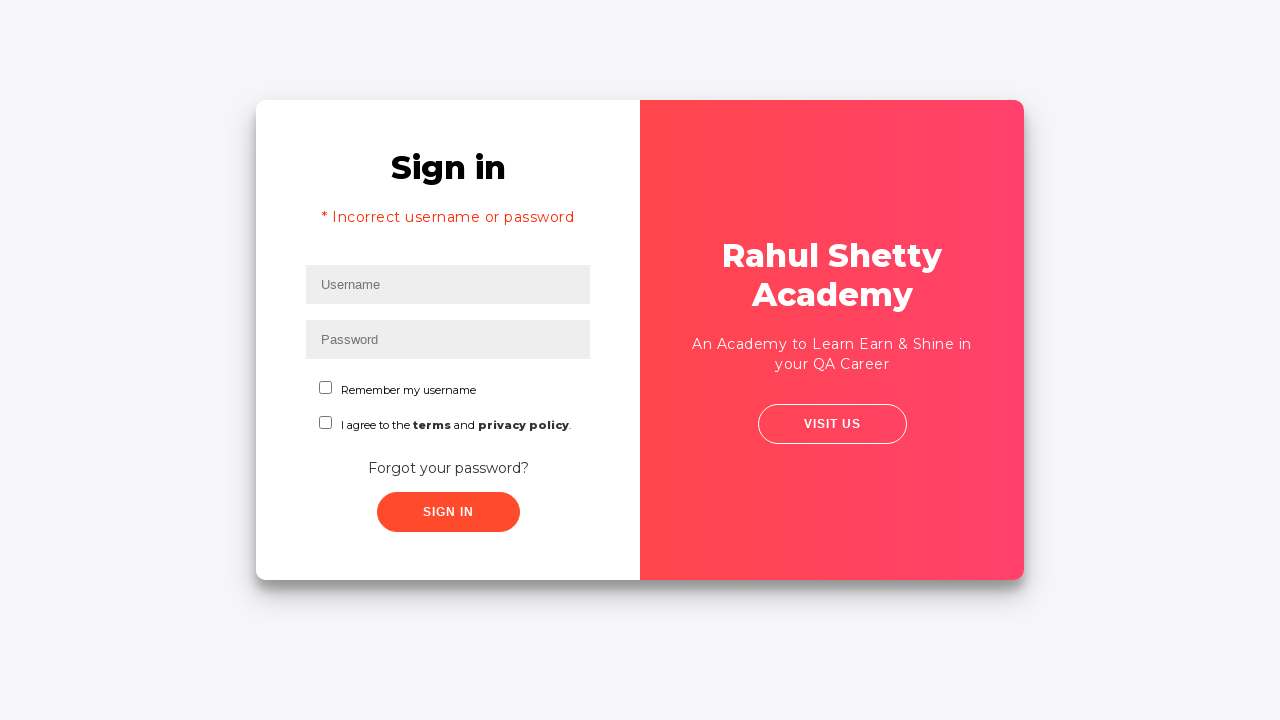

Filled username field with 'rahul' for second login attempt on #inputUsername
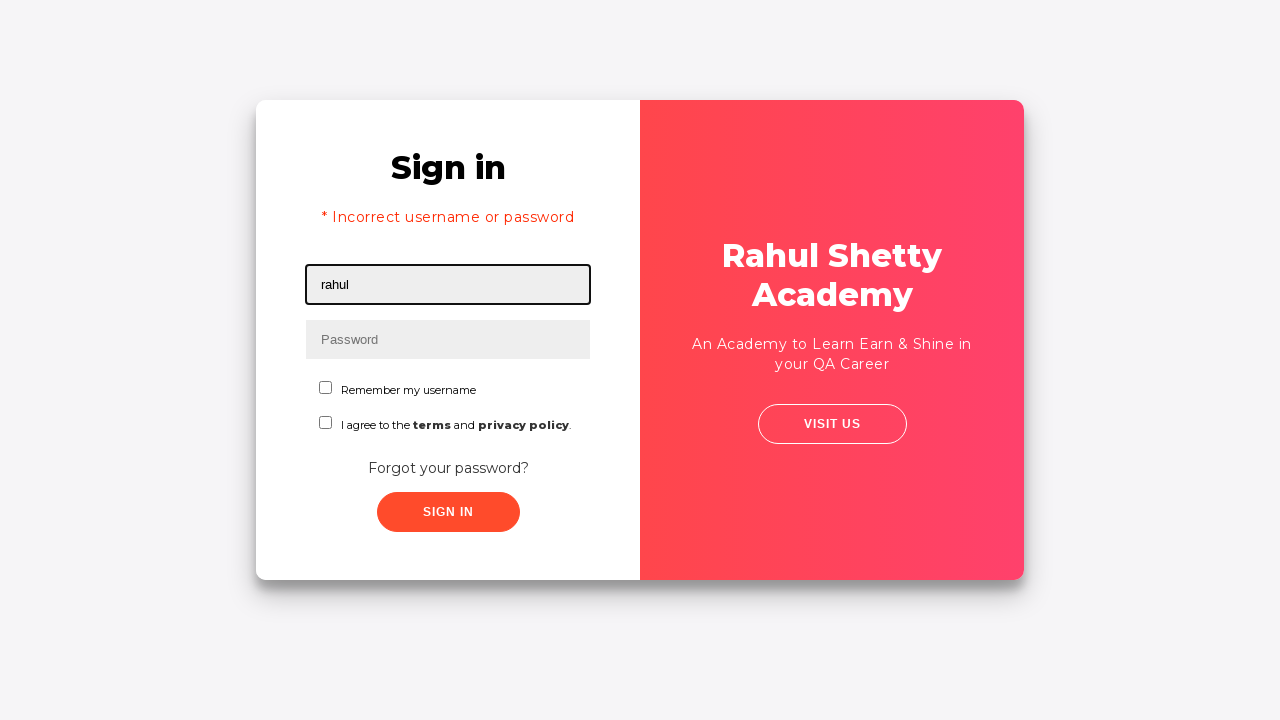

Filled password field with correct password 'rahulshettyacademy' on input[type*='pass']
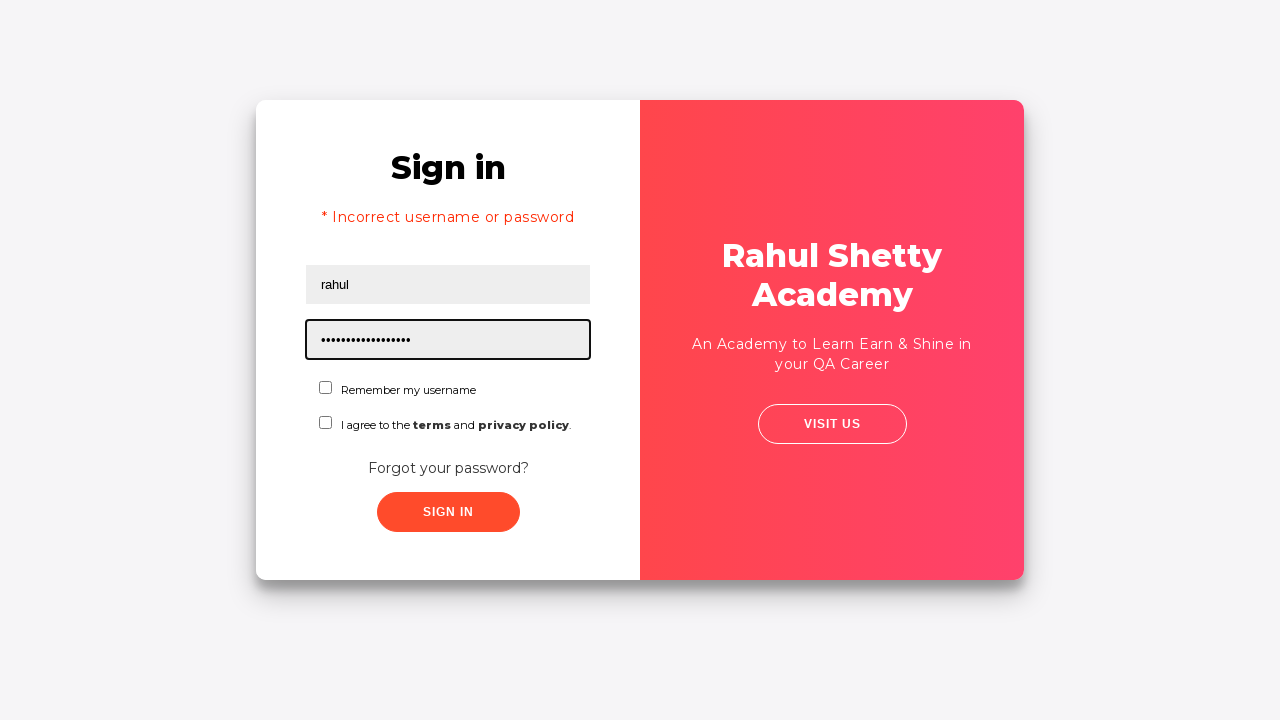

Checked the 'Remember me' checkbox at (326, 388) on #chkboxOne
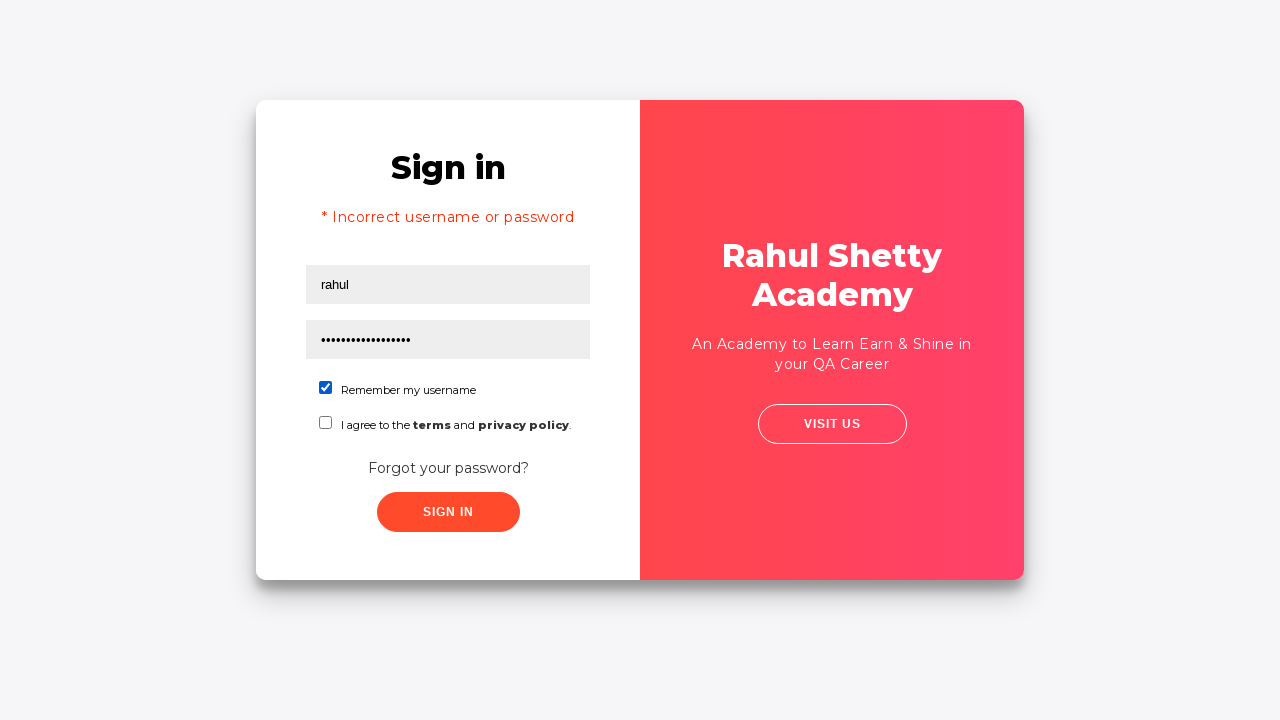

Clicked submit button to login with correct credentials at (448, 512) on xpath=//button[contains(@class,'submit')]
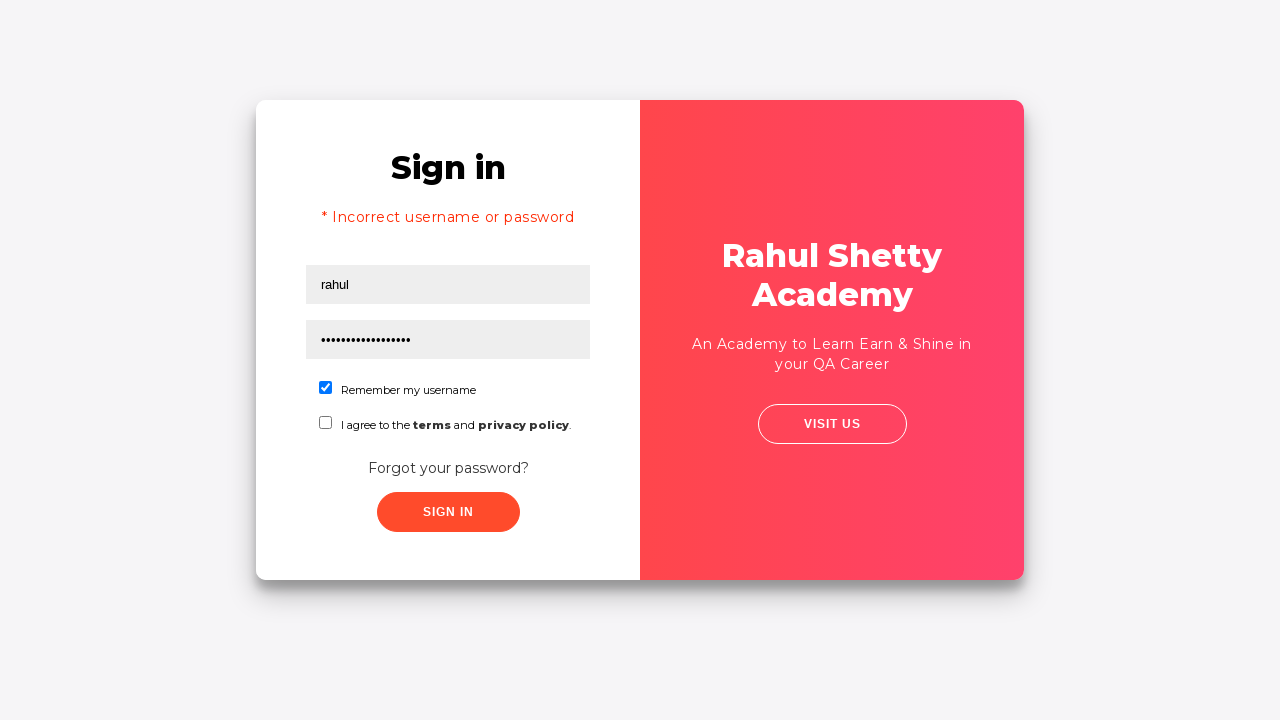

Waited for login to complete
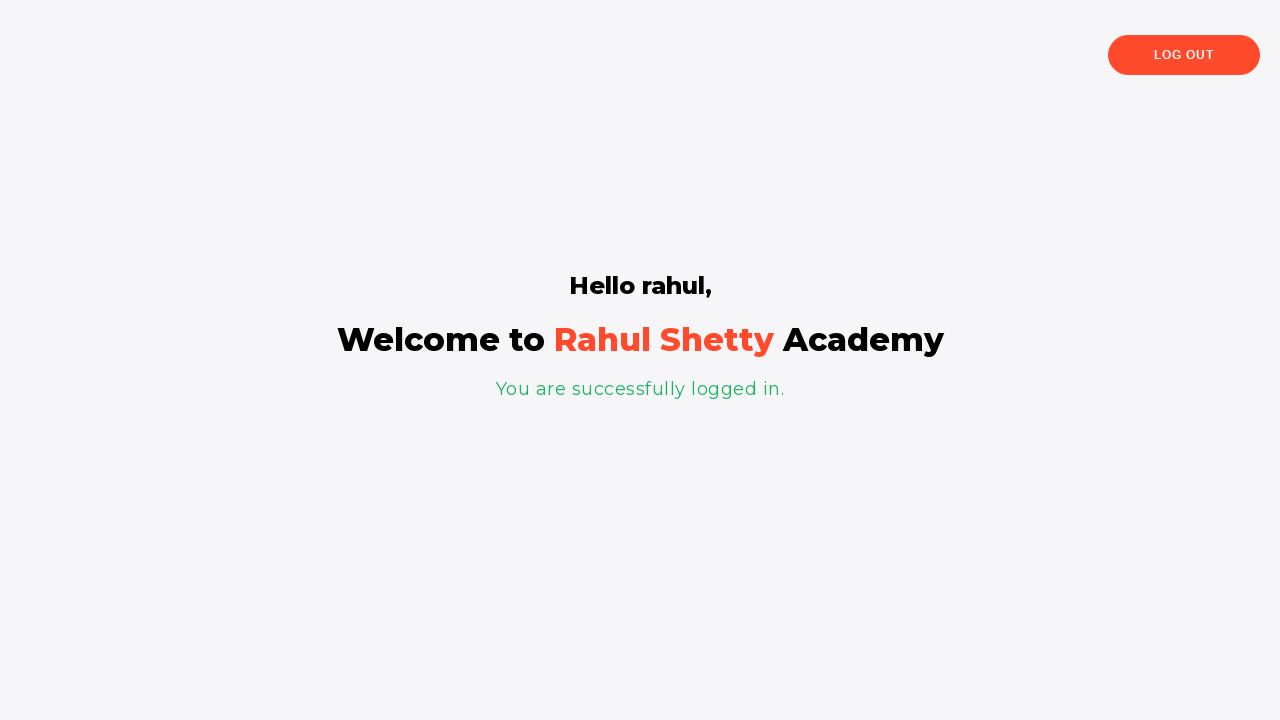

Verified login success message appeared
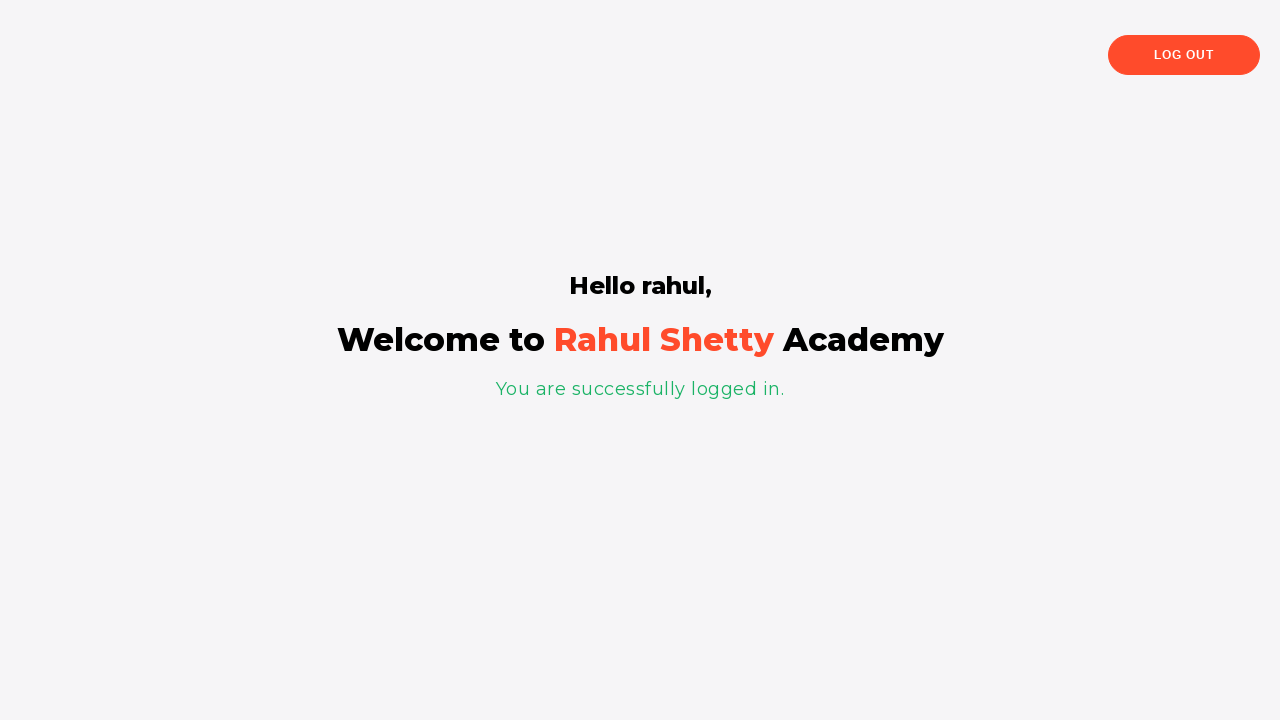

Clicked logout button at (1184, 55) on xpath=//*[text()='Log Out']
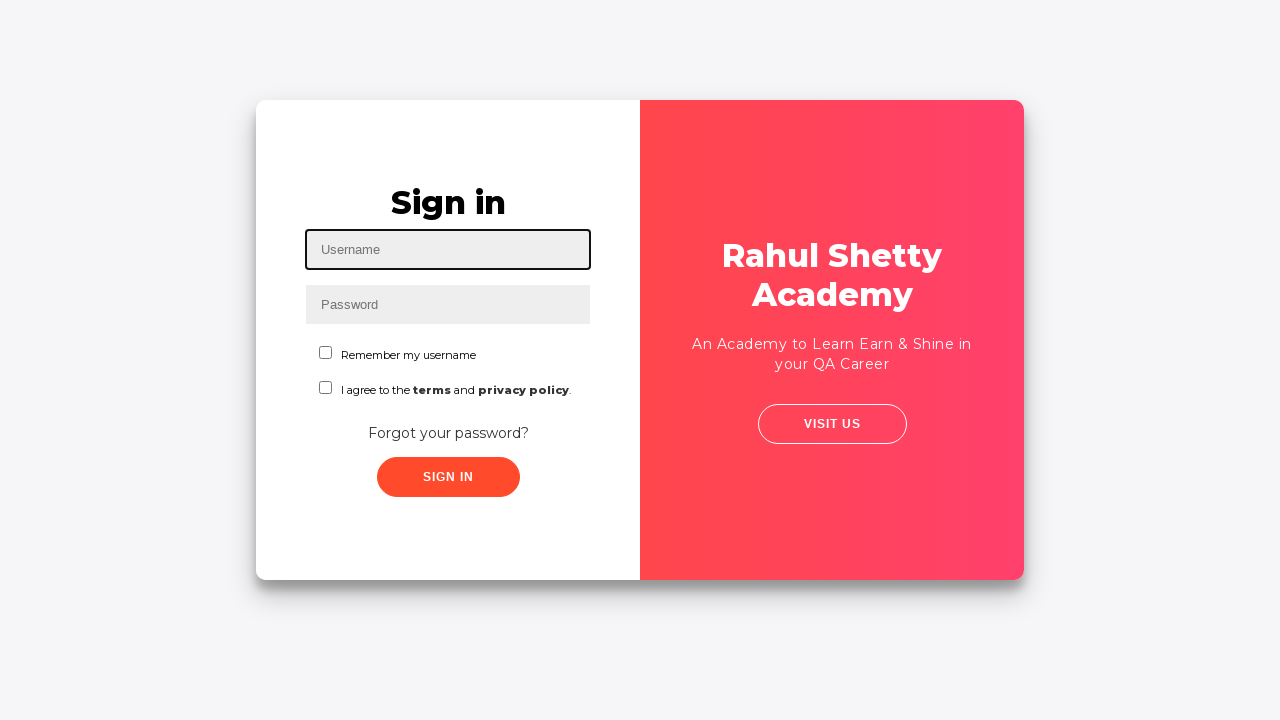

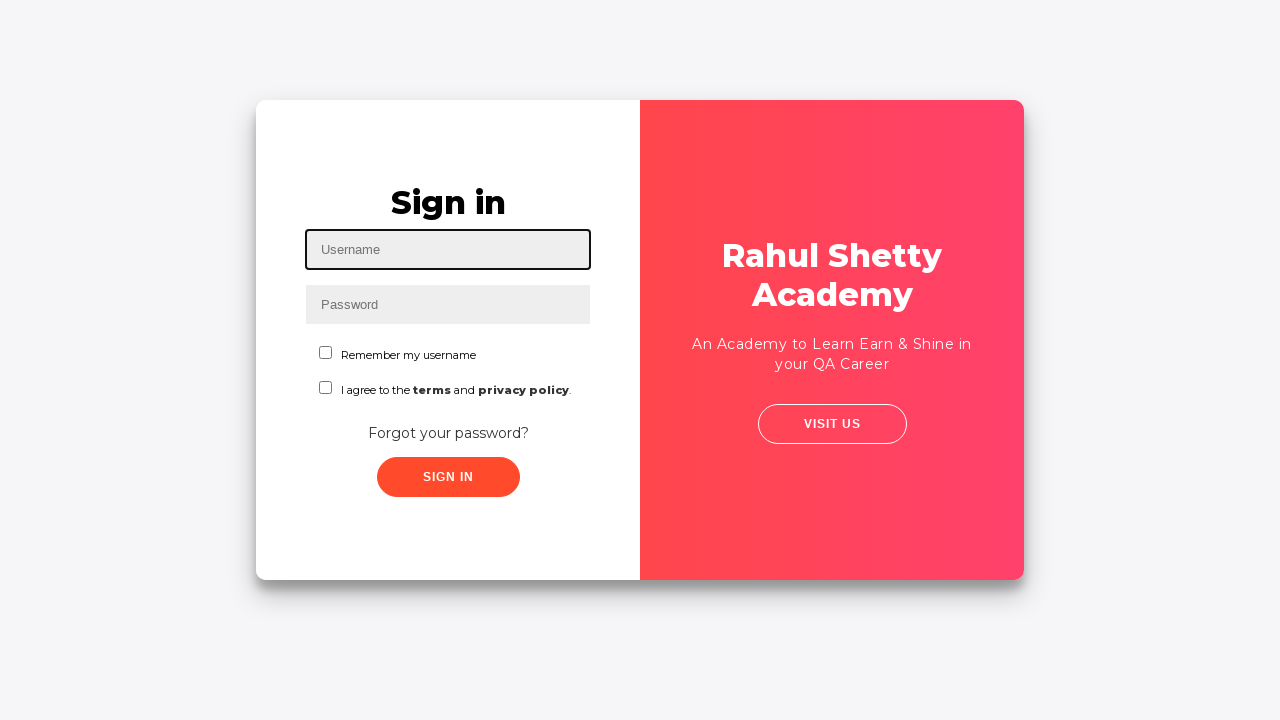